Tests a text box form by filling in the full name field on DemoQA website

Starting URL: https://demoqa.com/text-box

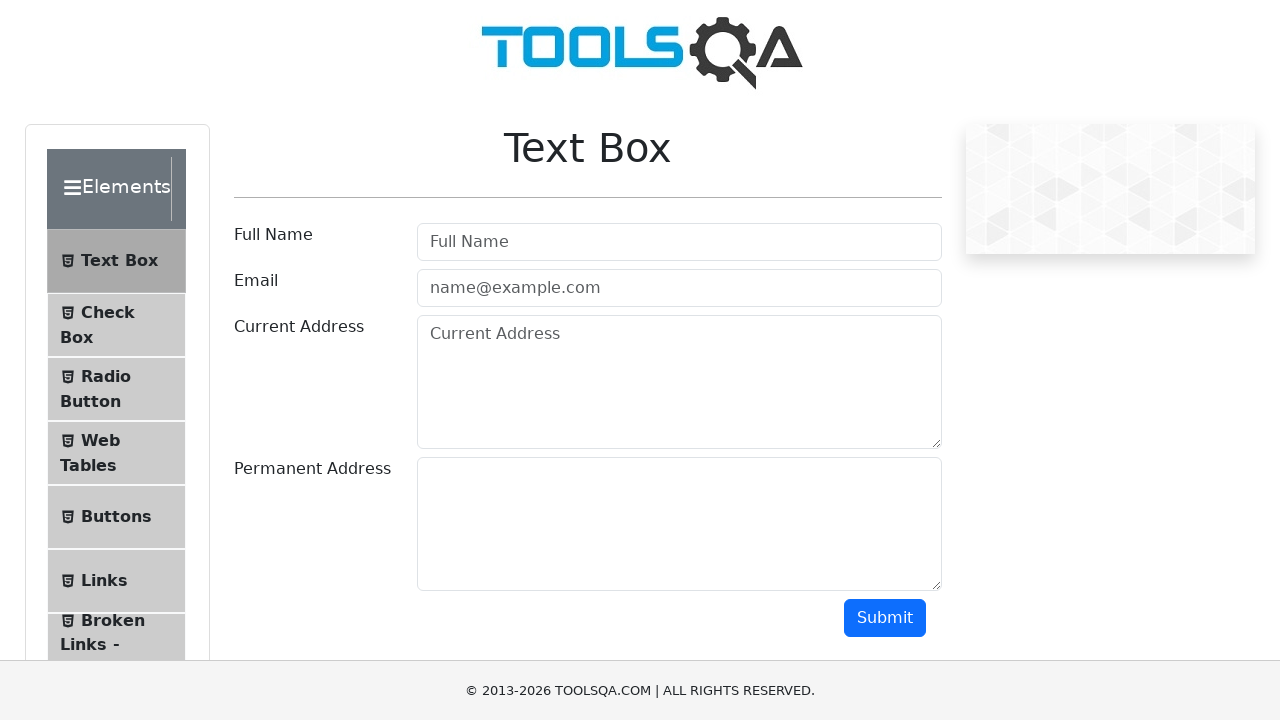

Filled full name field with 'John Smith' on #userName
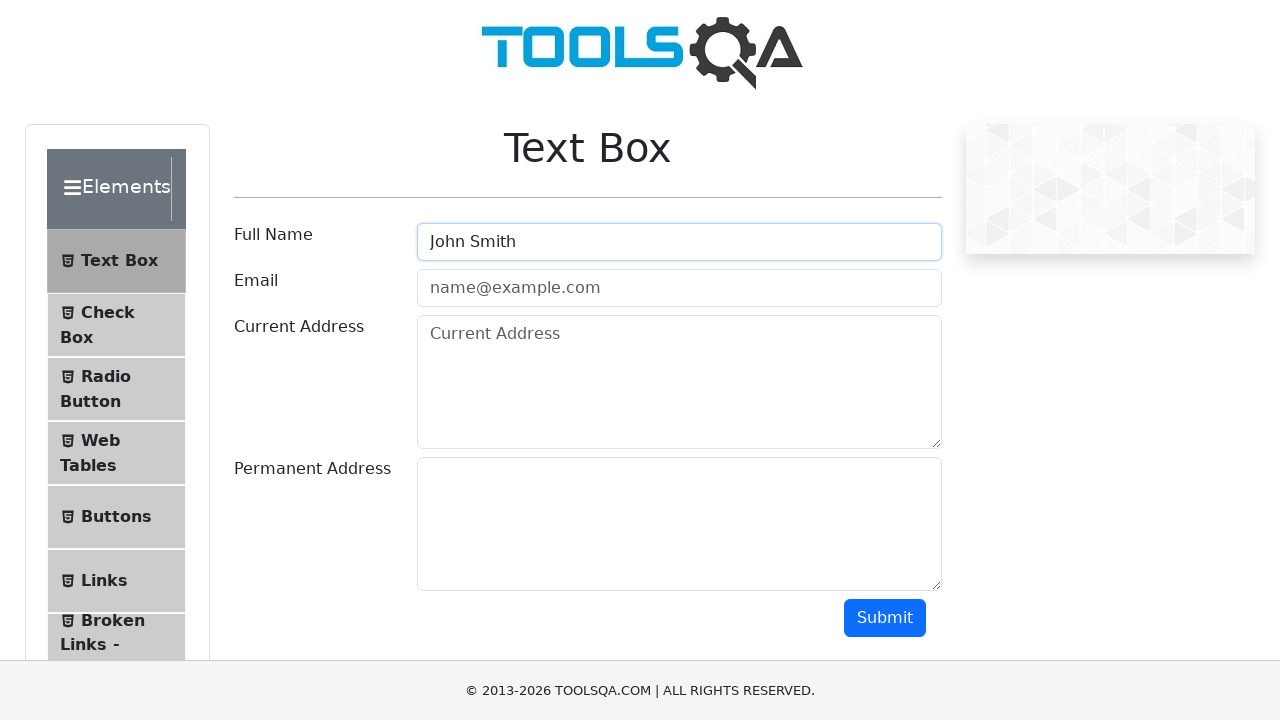

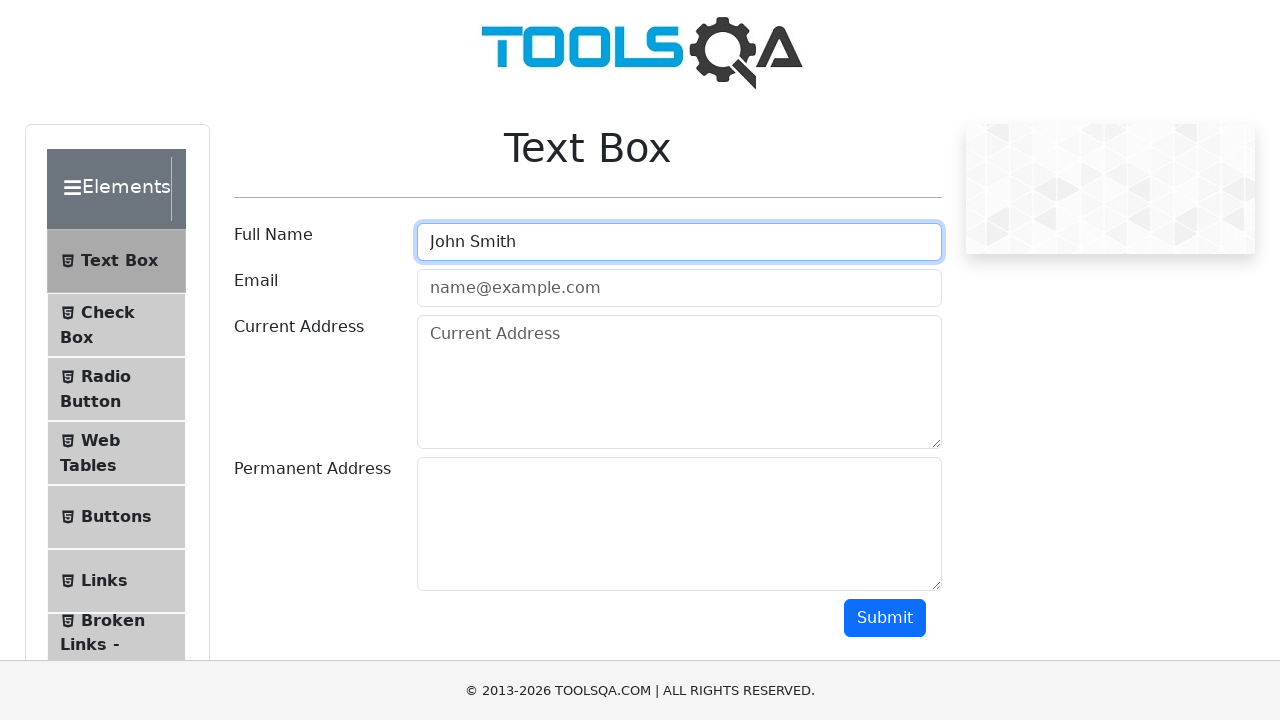